Tests that main section and footer become visible when items are added

Starting URL: https://demo.playwright.dev/todomvc

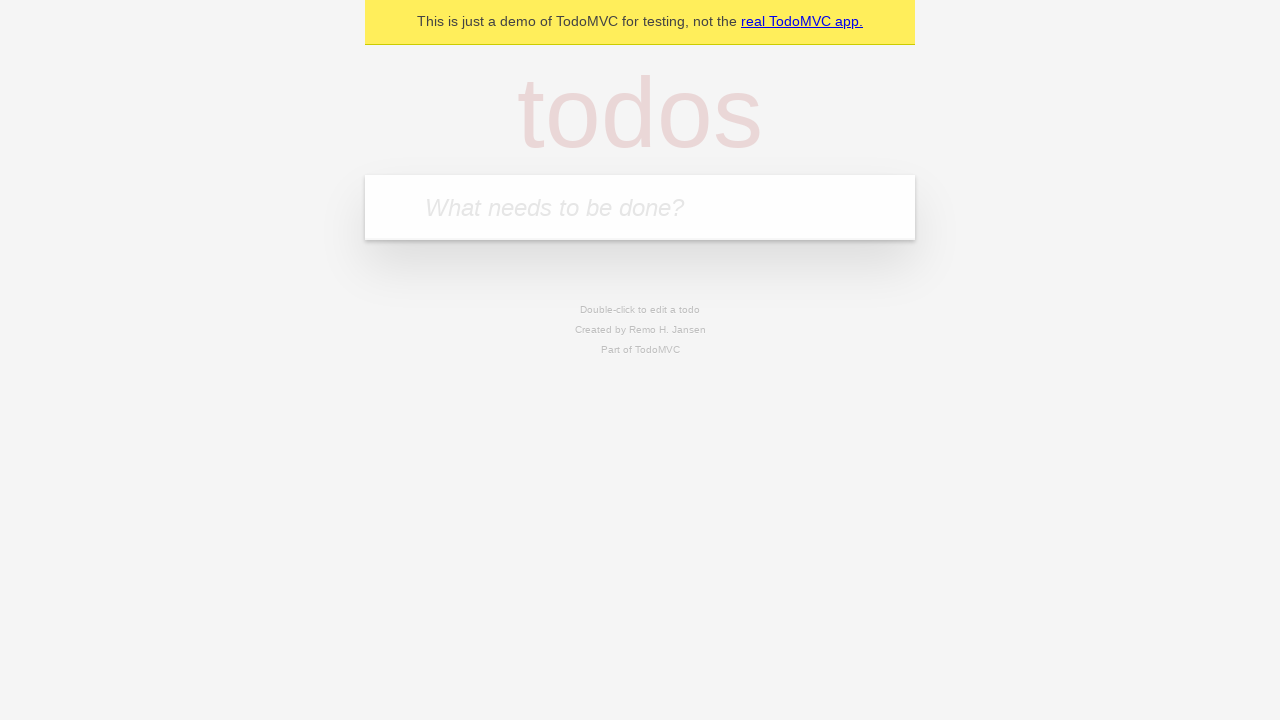

Filled new todo input with 'buy some cheese' on .new-todo
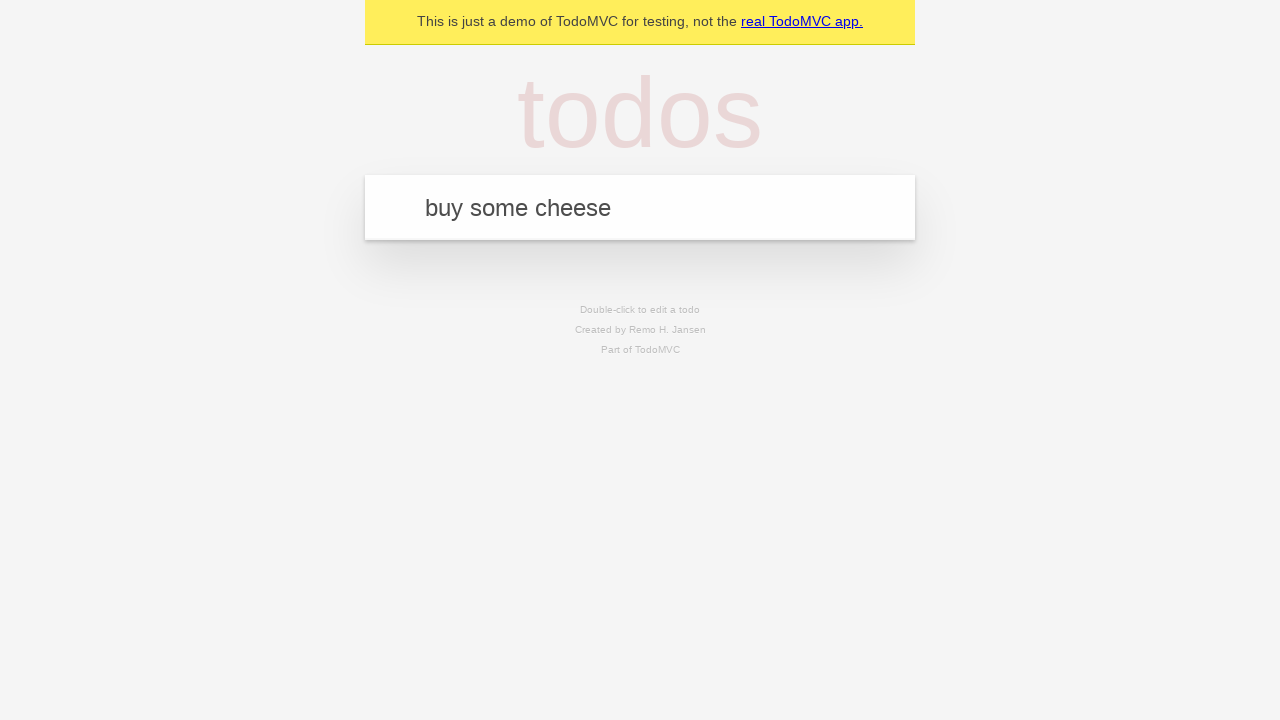

Pressed Enter to add todo item on .new-todo
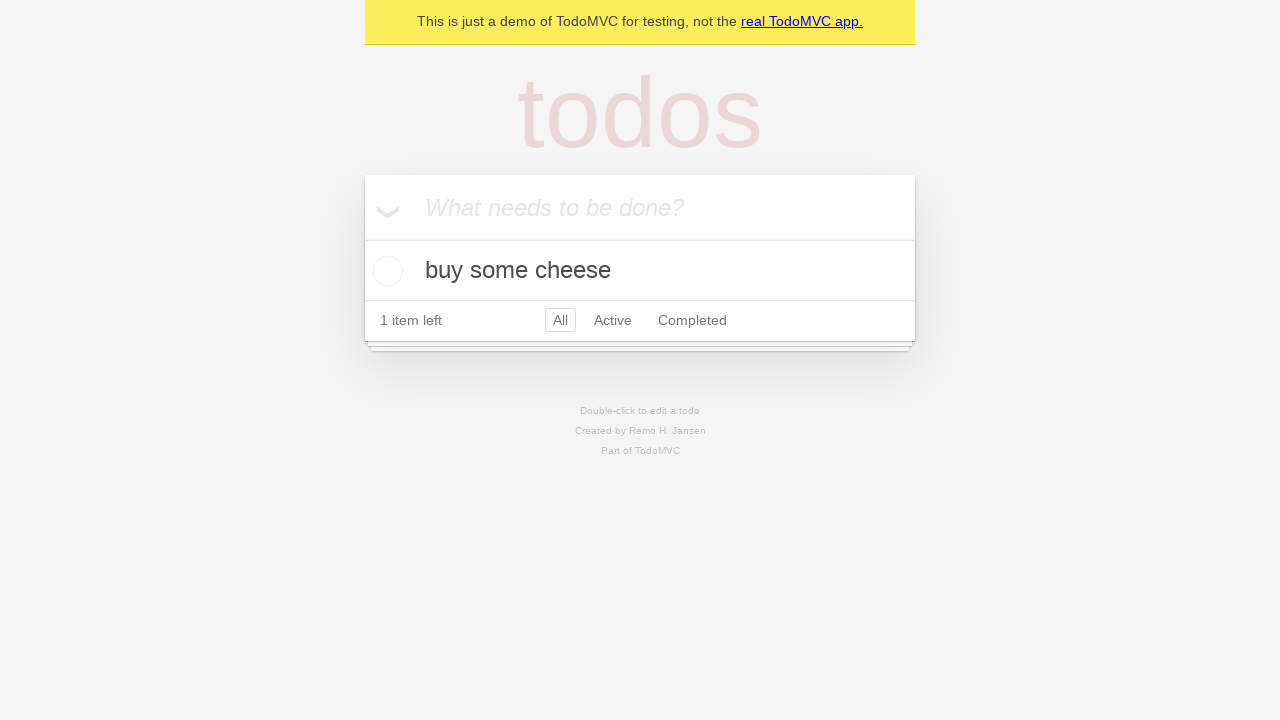

Main section became visible after adding todo
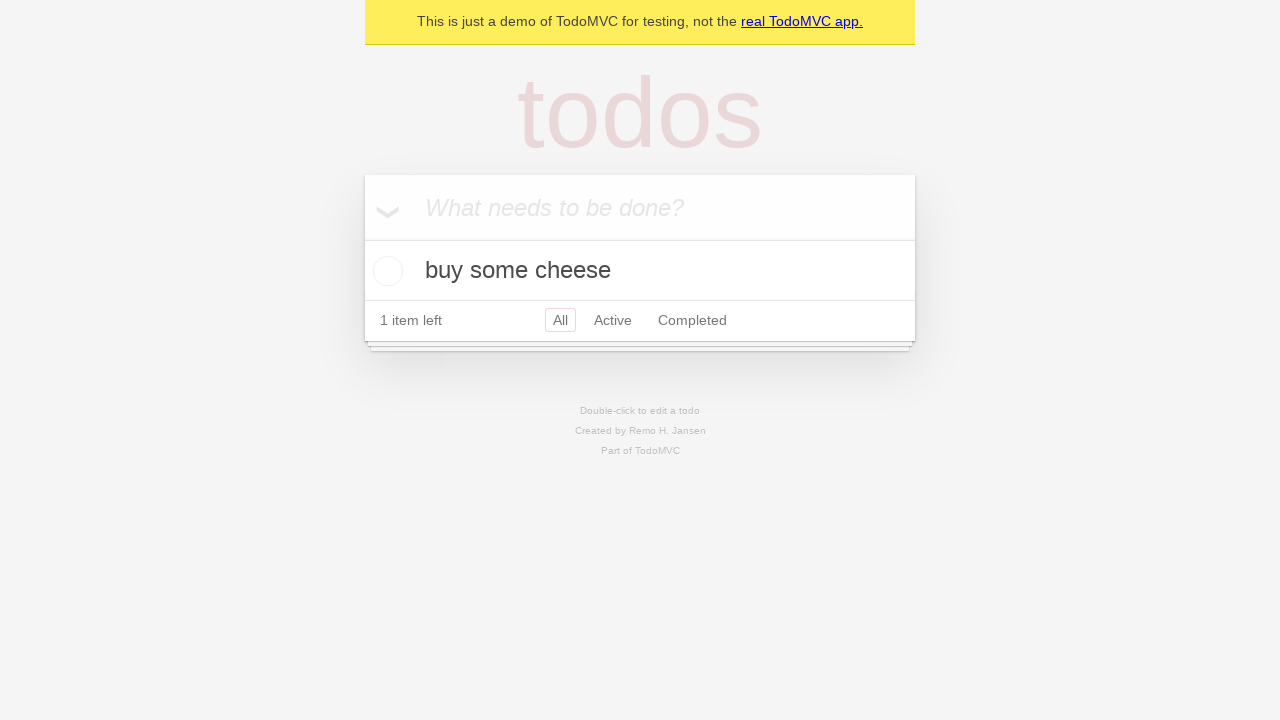

Footer section became visible after adding todo
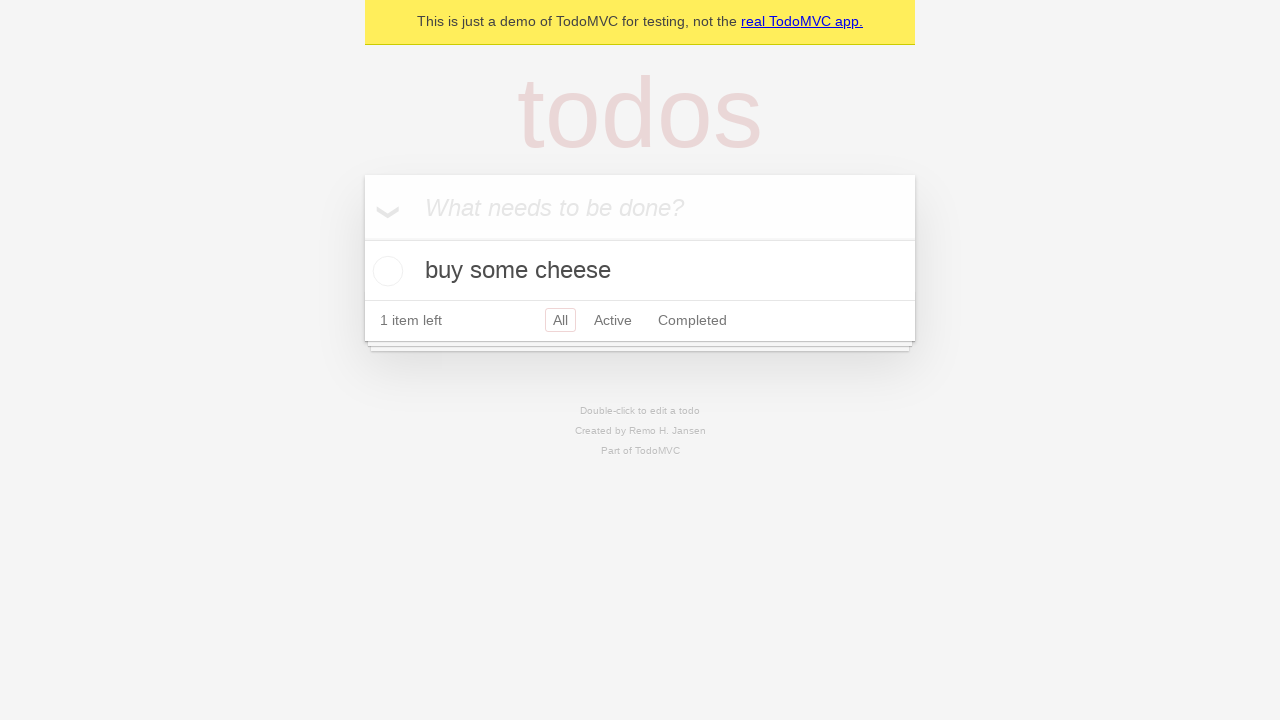

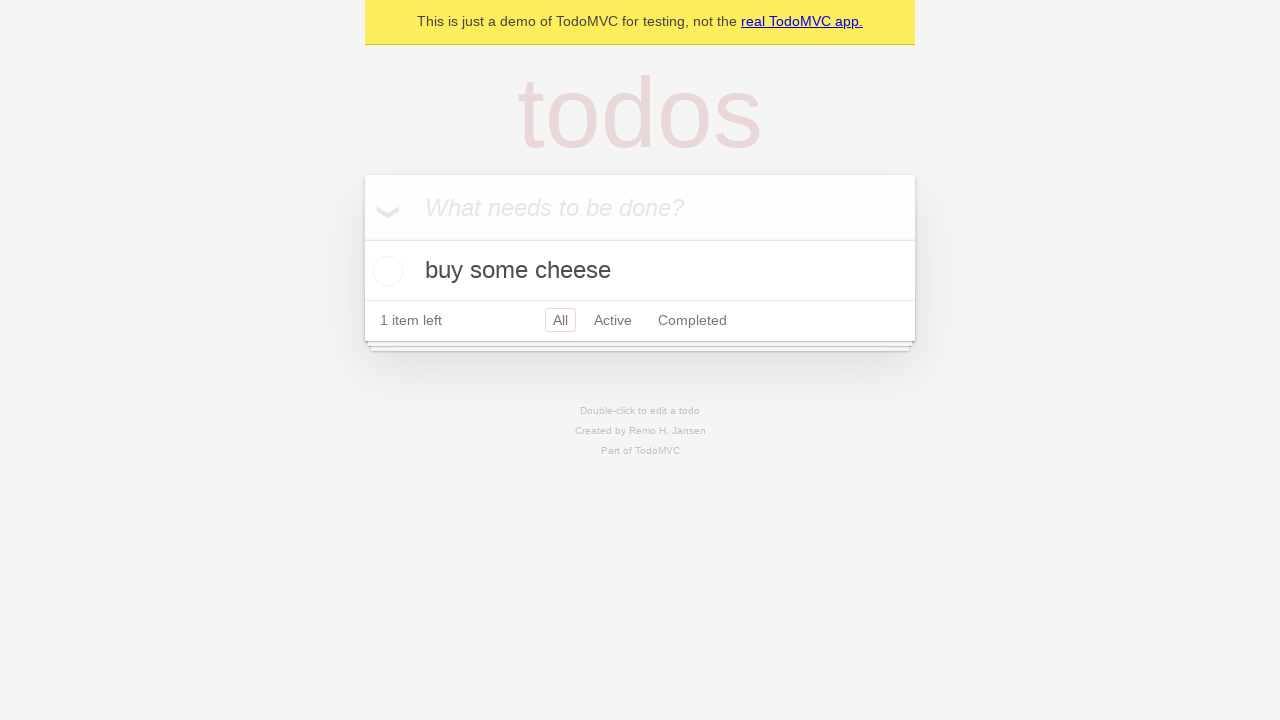